Tests the toggle hide/show functionality on W3Schools by clicking a button to toggle visibility of a div element and verifying its display state changes

Starting URL: https://www.w3schools.com/howto/howto_js_toggle_hide_show.asp

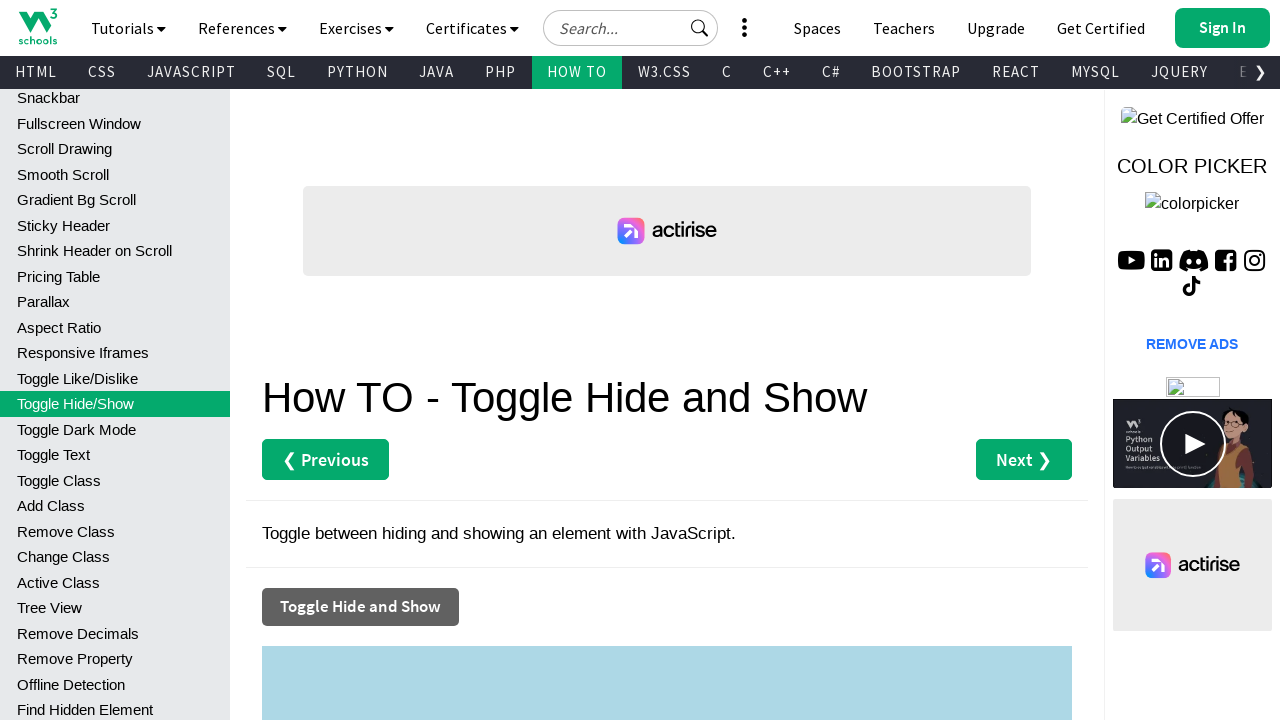

Located the div element with id 'myDIV'
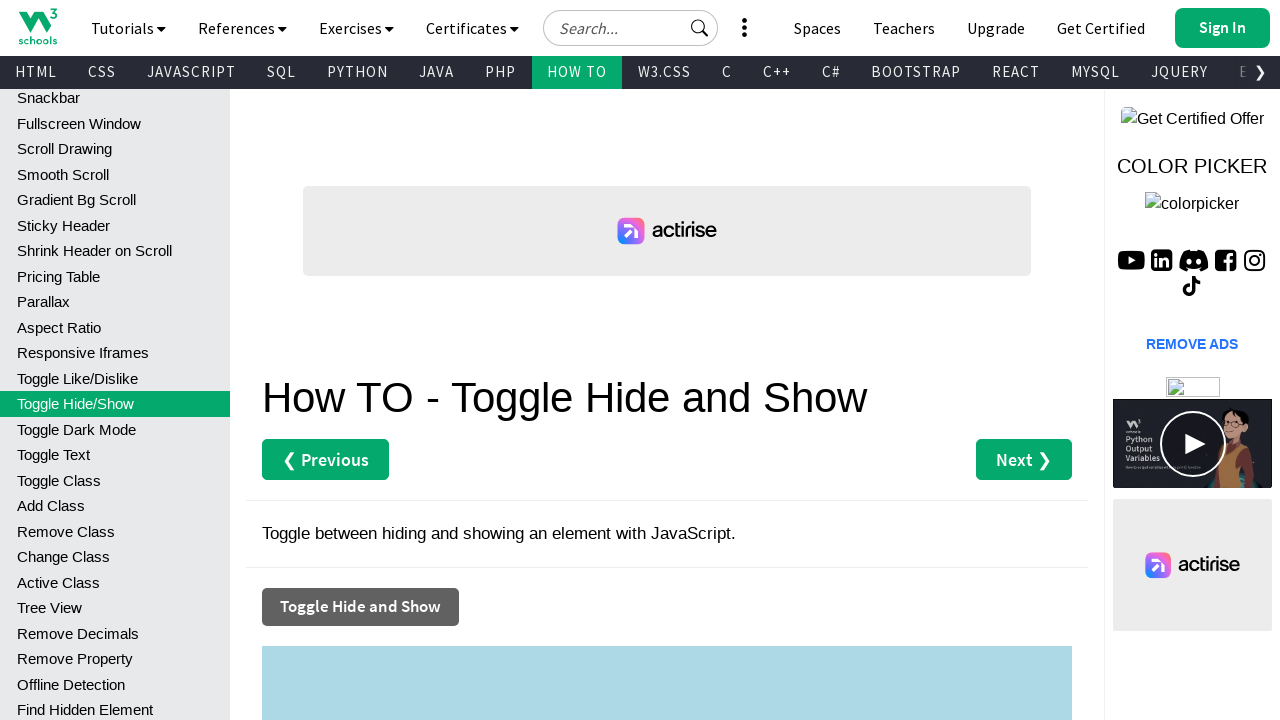

Checked initial visibility of div: True
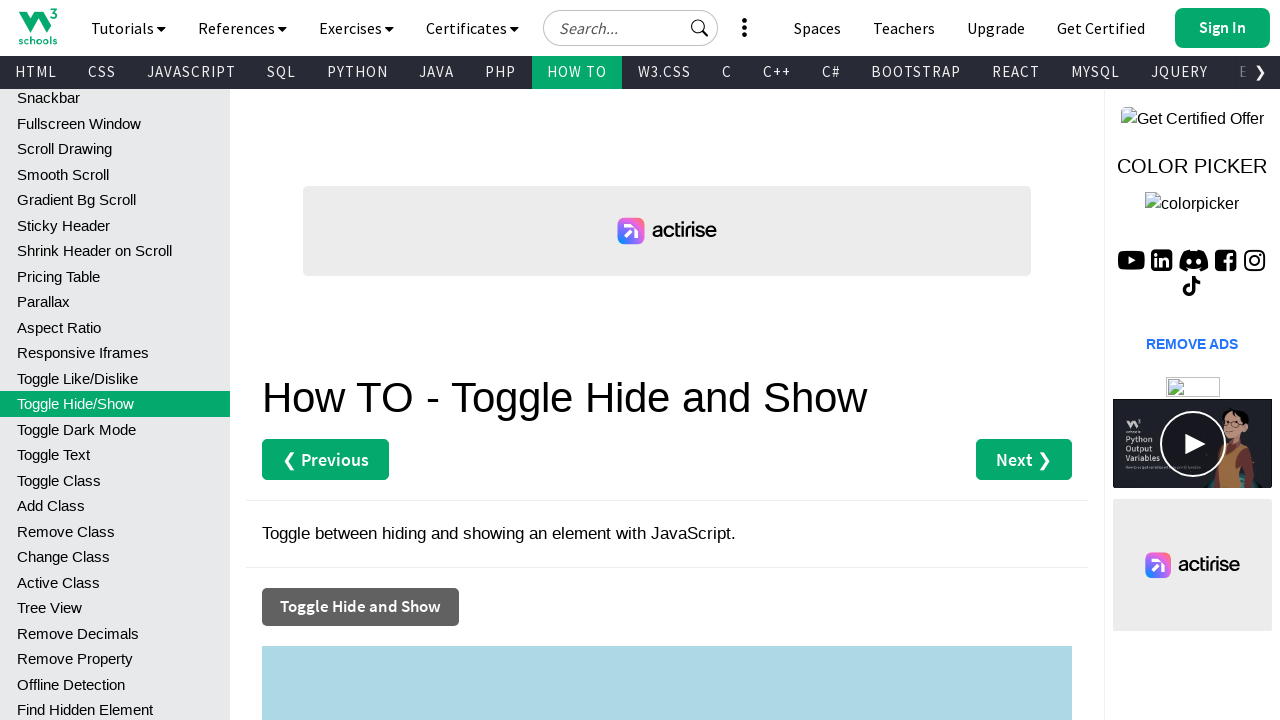

Clicked the 'Toggle Hide and Show' button at (360, 607) on xpath=//button[normalize-space()='Toggle Hide and Show']
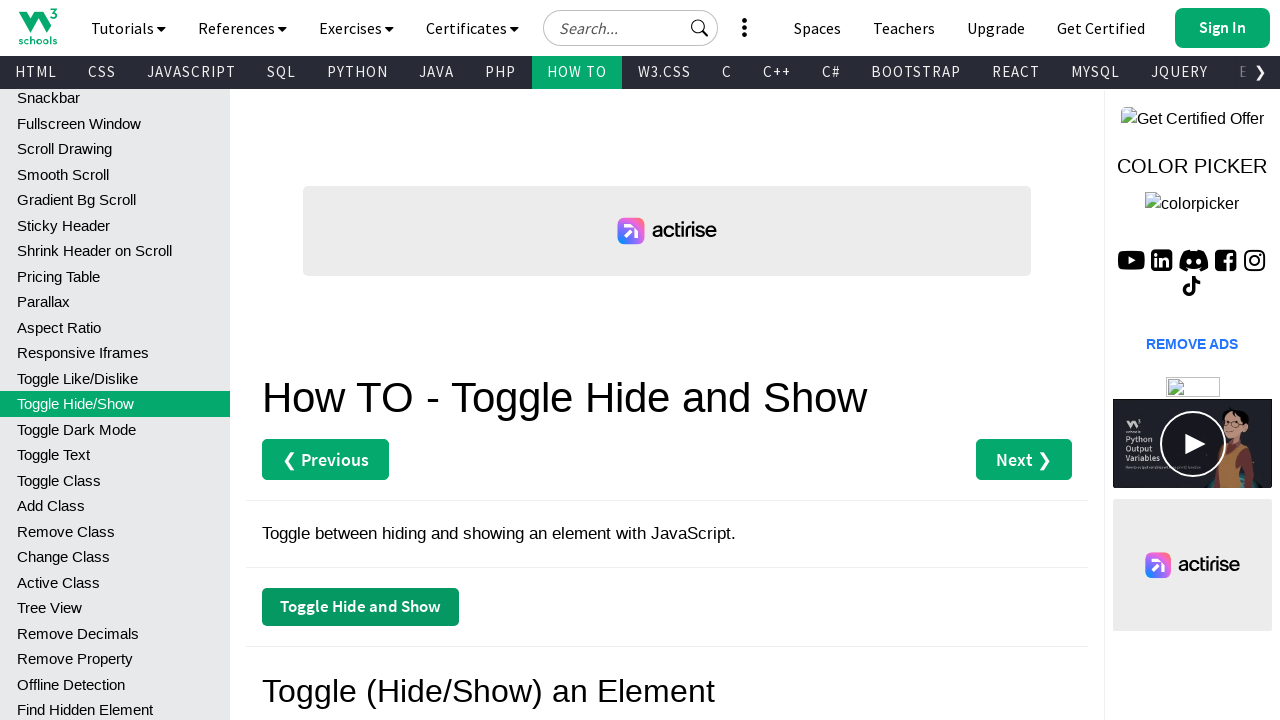

Waited 500ms for toggle animation to complete
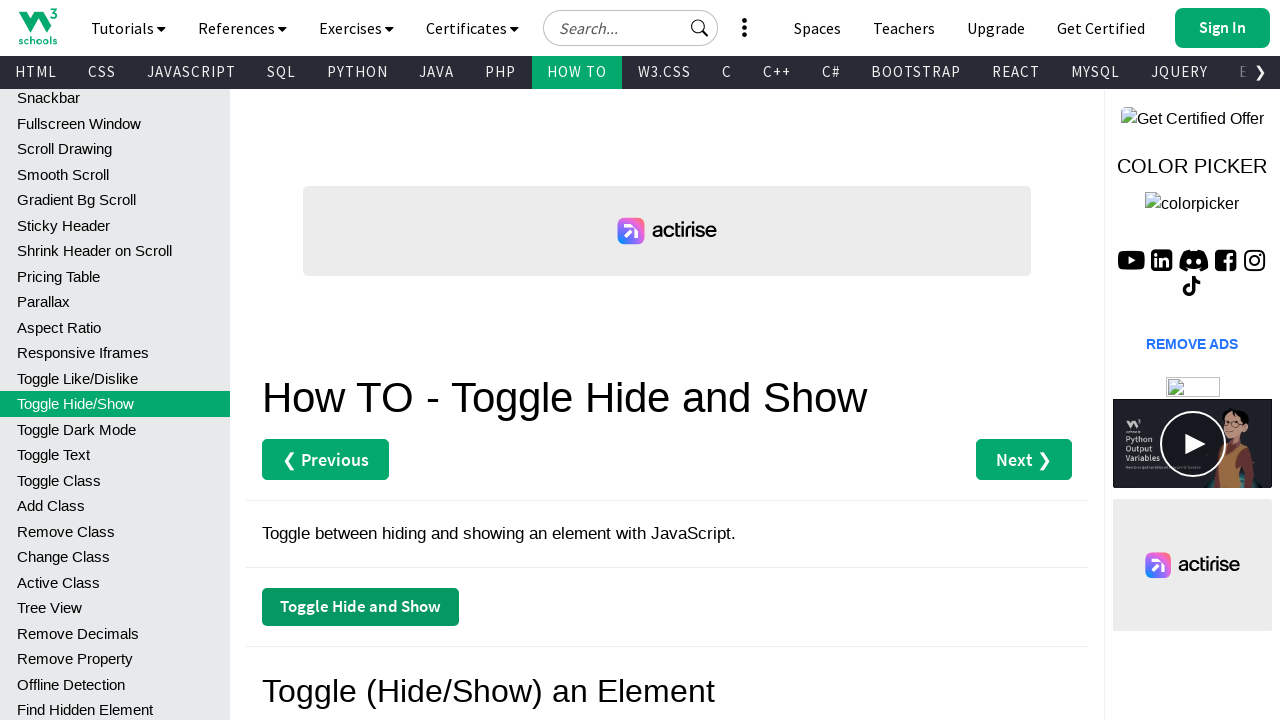

Checked visibility after toggle: False
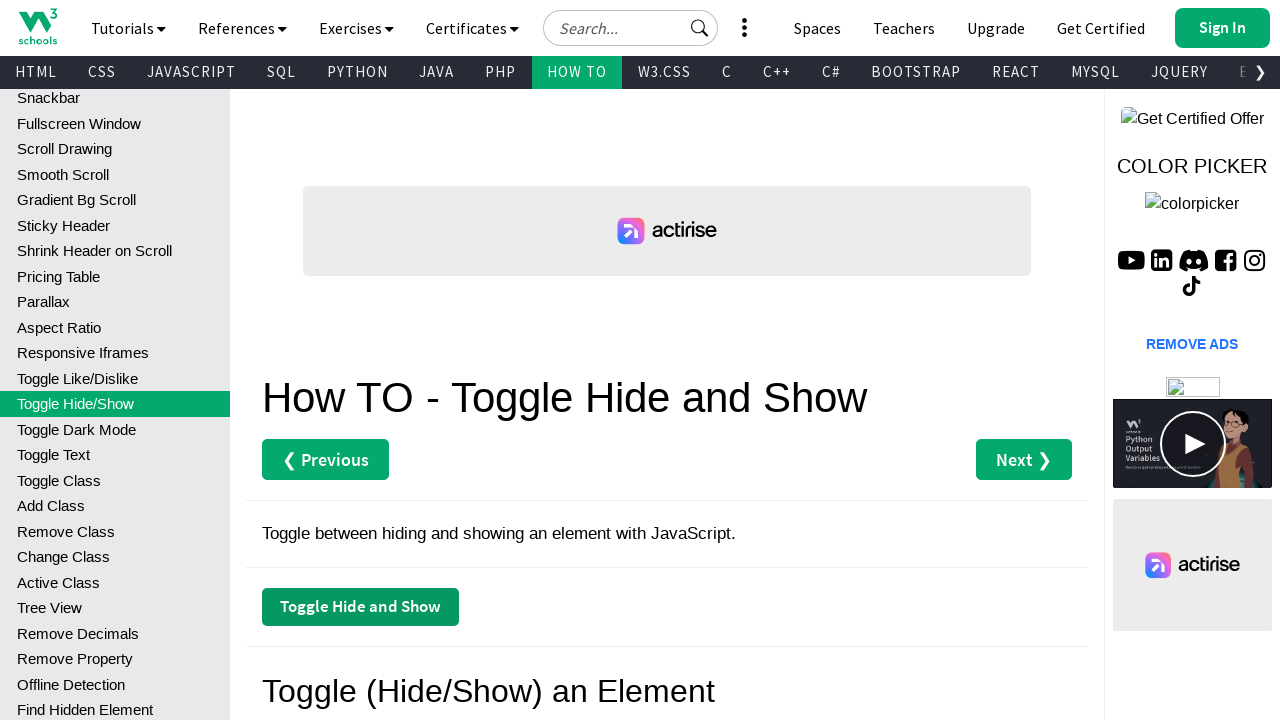

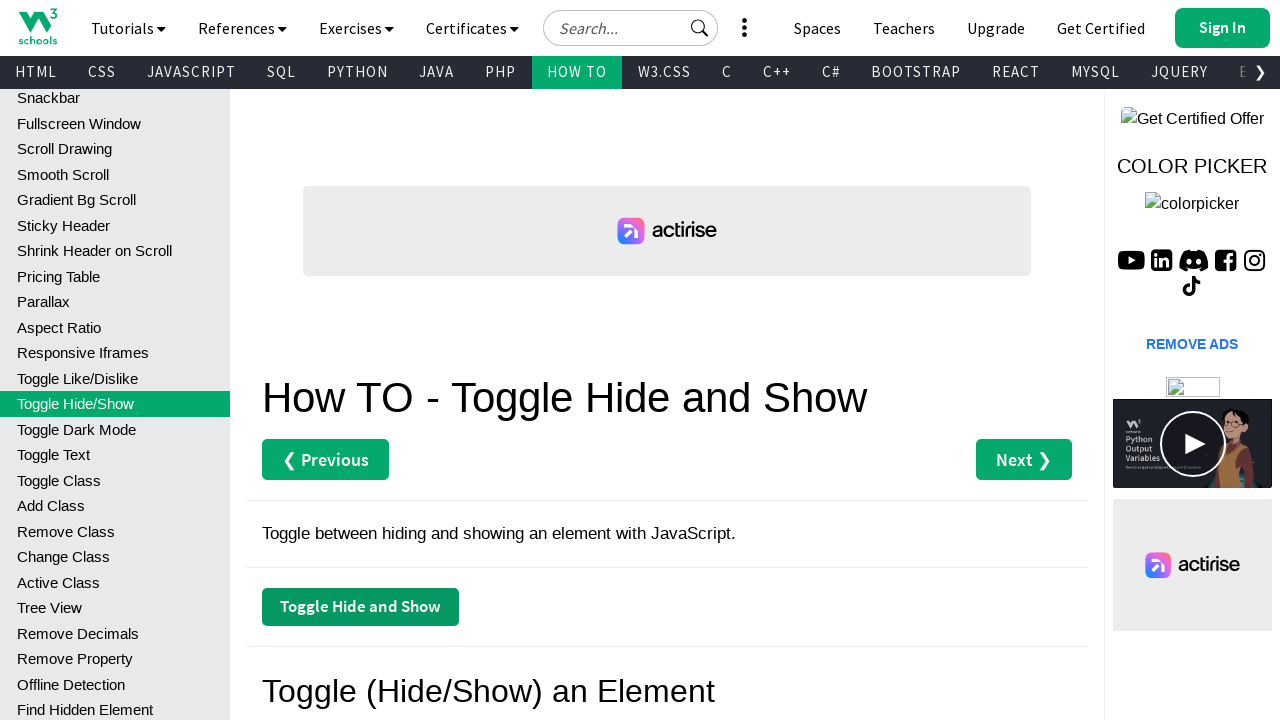